Simple navigation test that goes to the home page

Starting URL: https://dictable.org

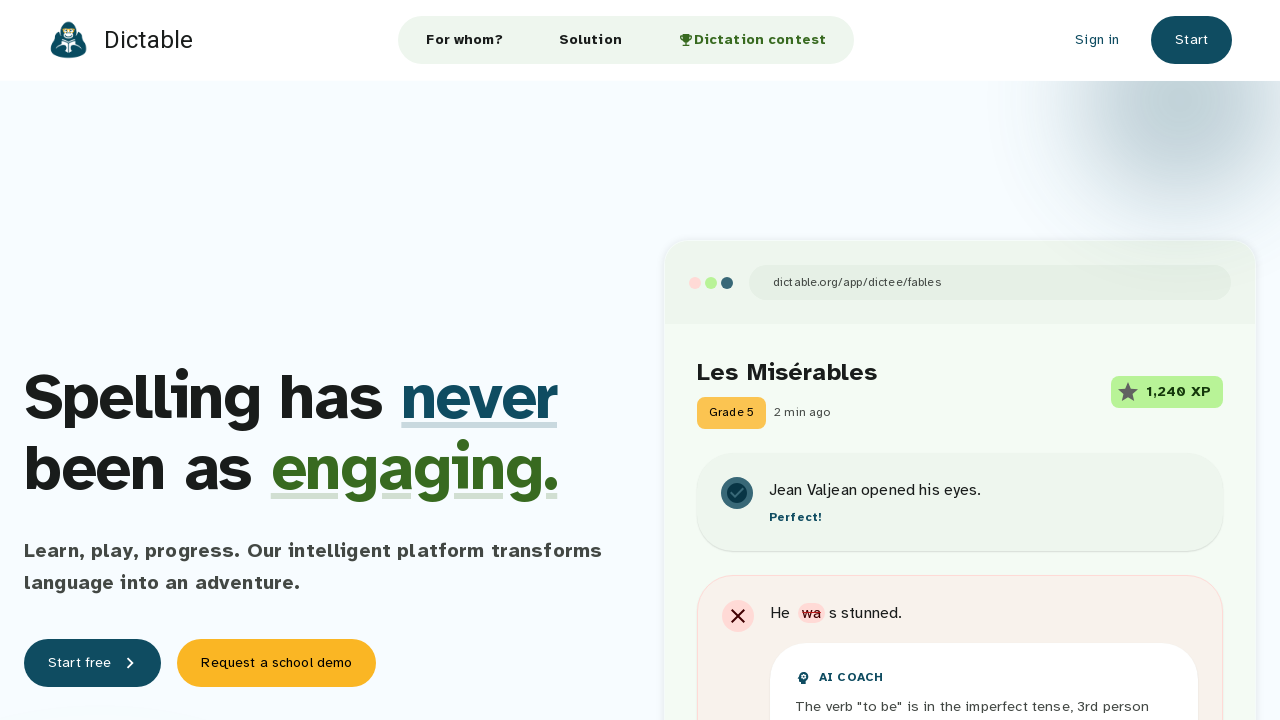

Navigated to https://dictable.org home page
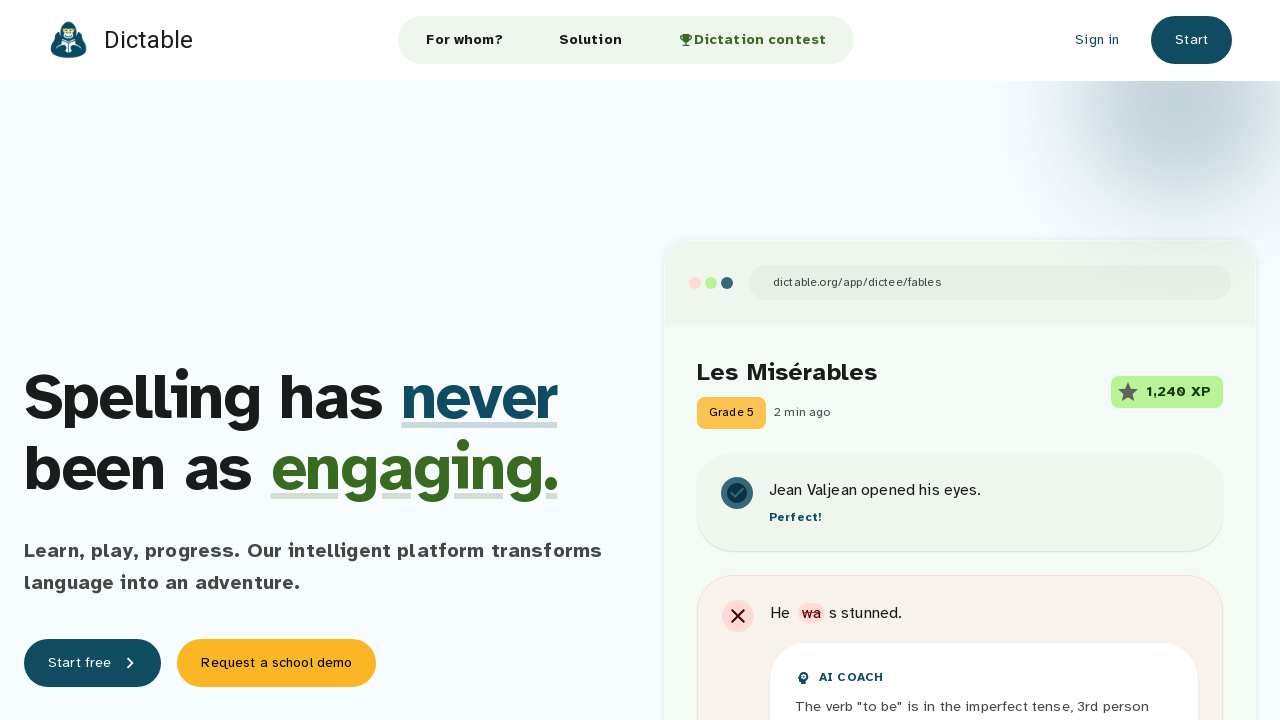

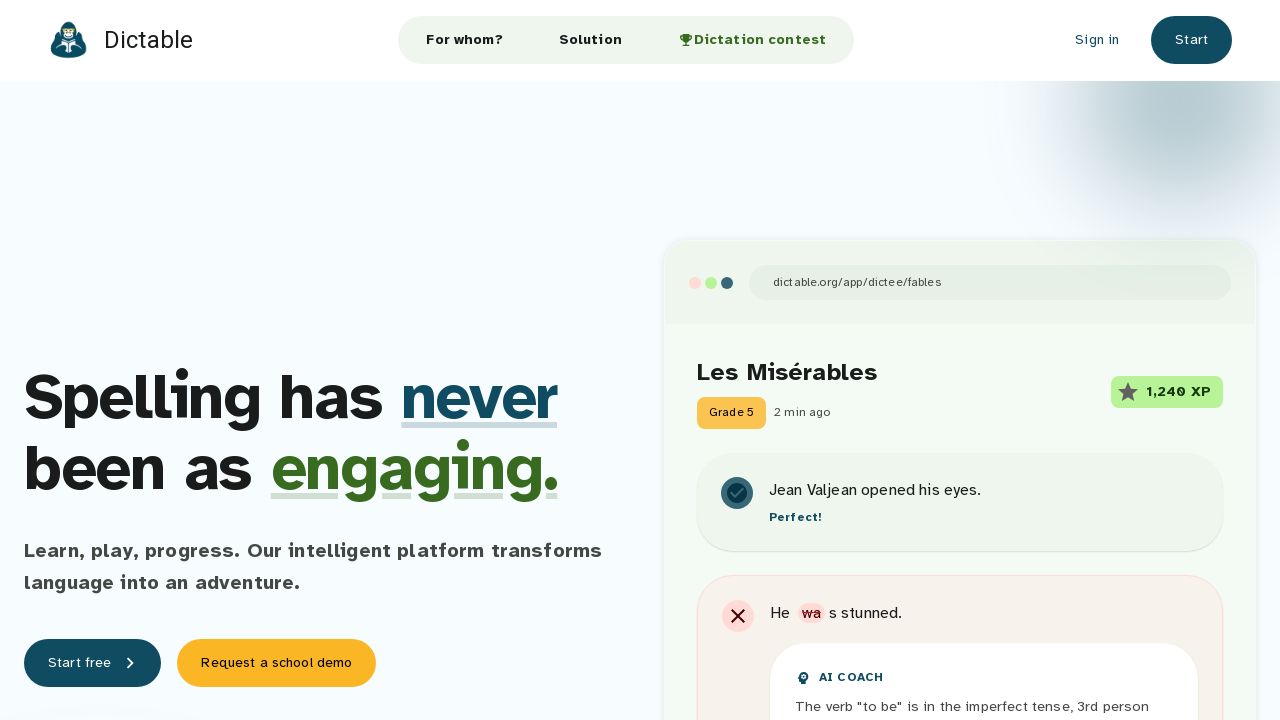